Navigates to the Path2USA travel companions page and waits for it to load

Starting URL: https://www.path2usa.com/travel-companions

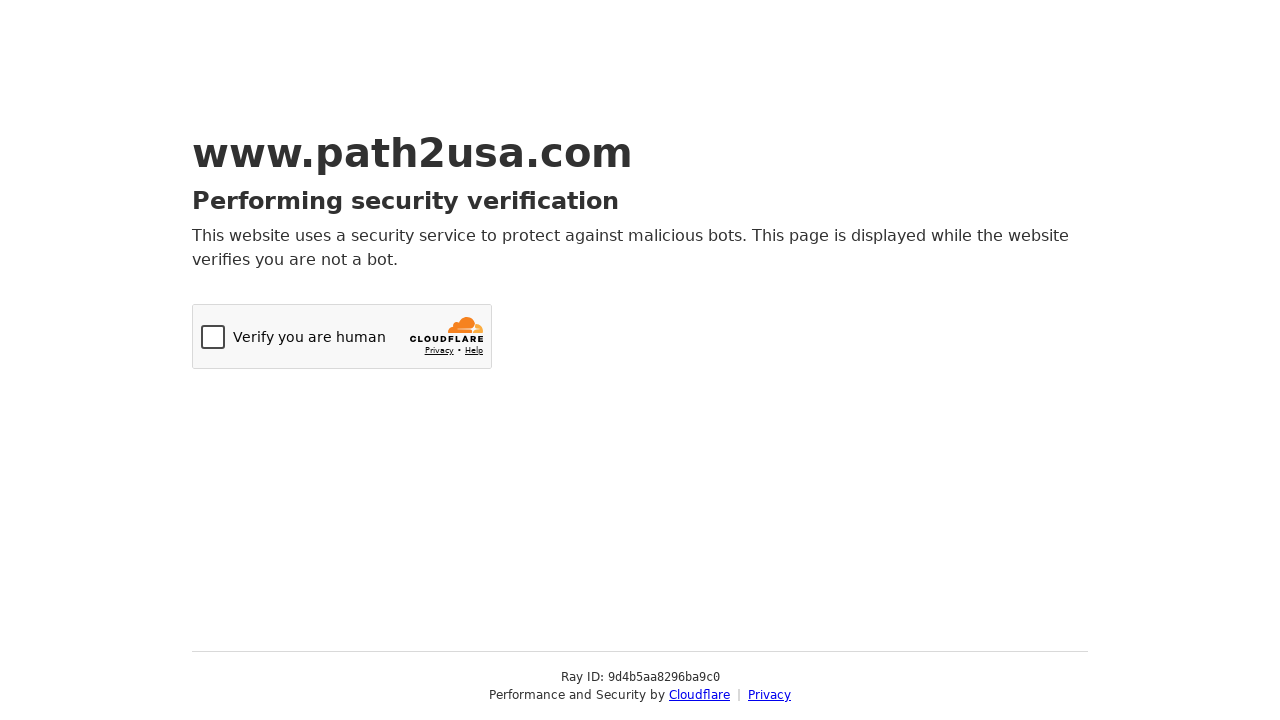

Navigated to Path2USA travel companions page
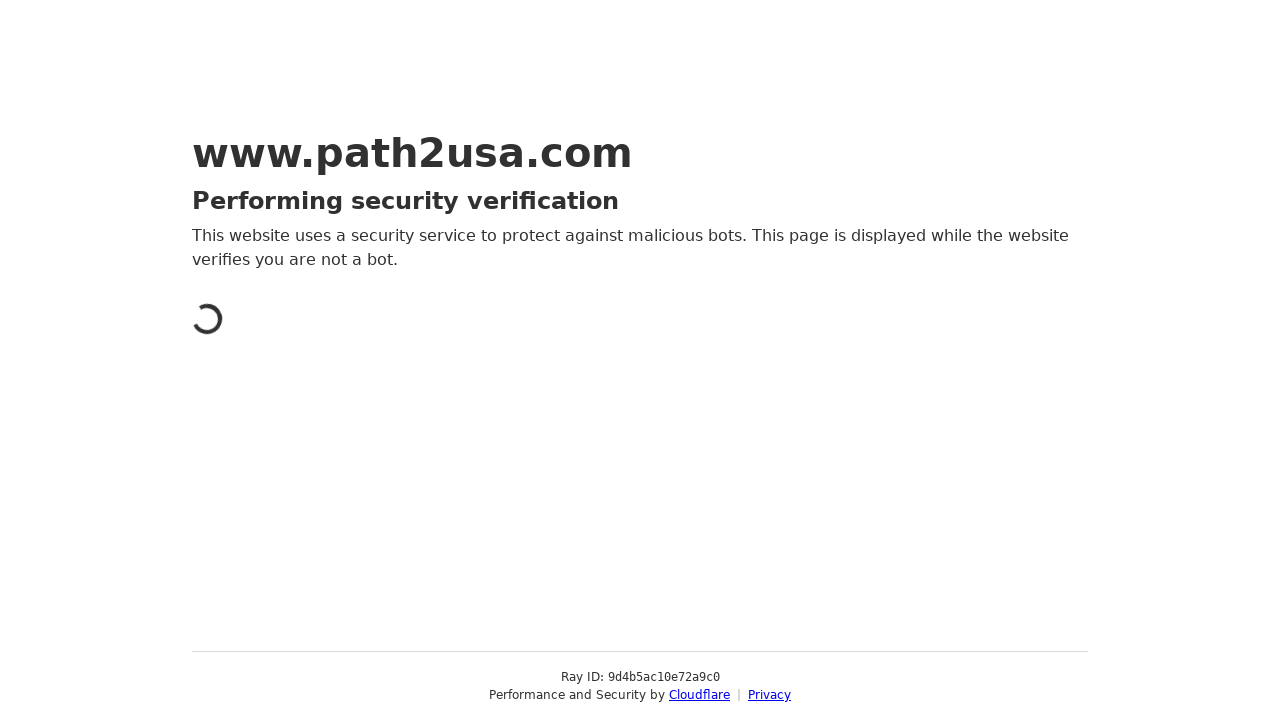

Page DOM content loaded
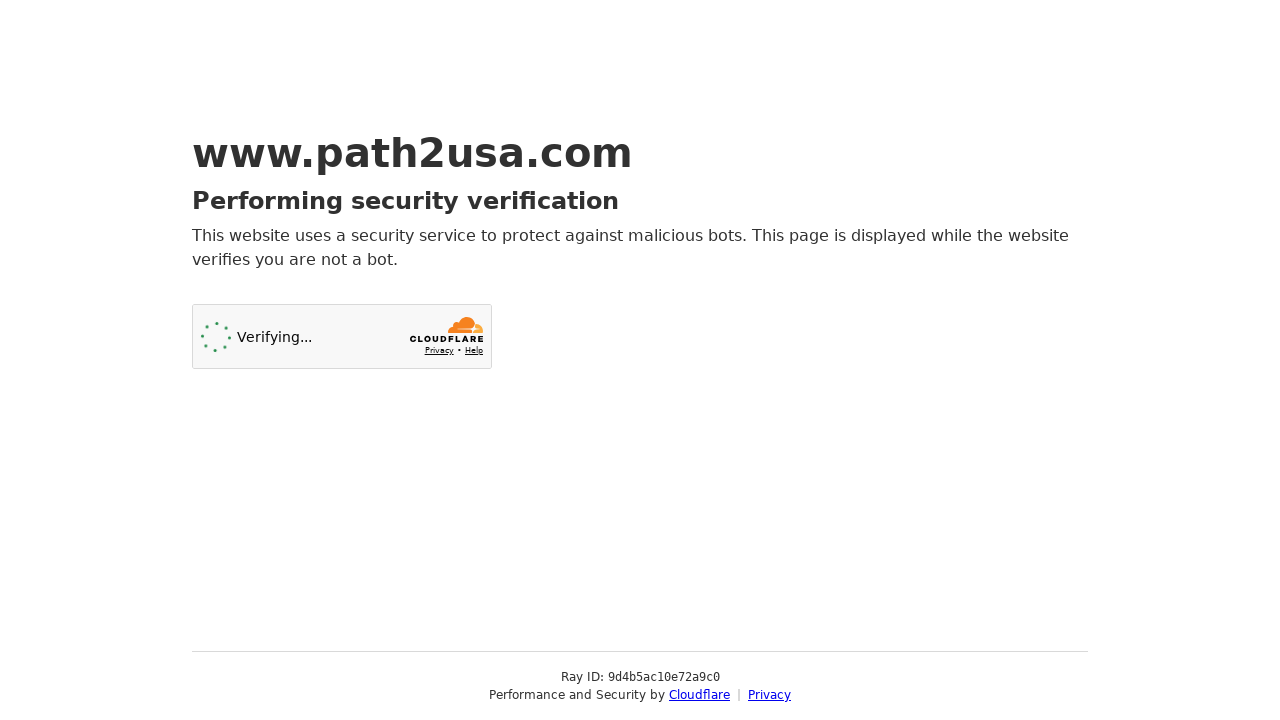

Body element found - page fully loaded
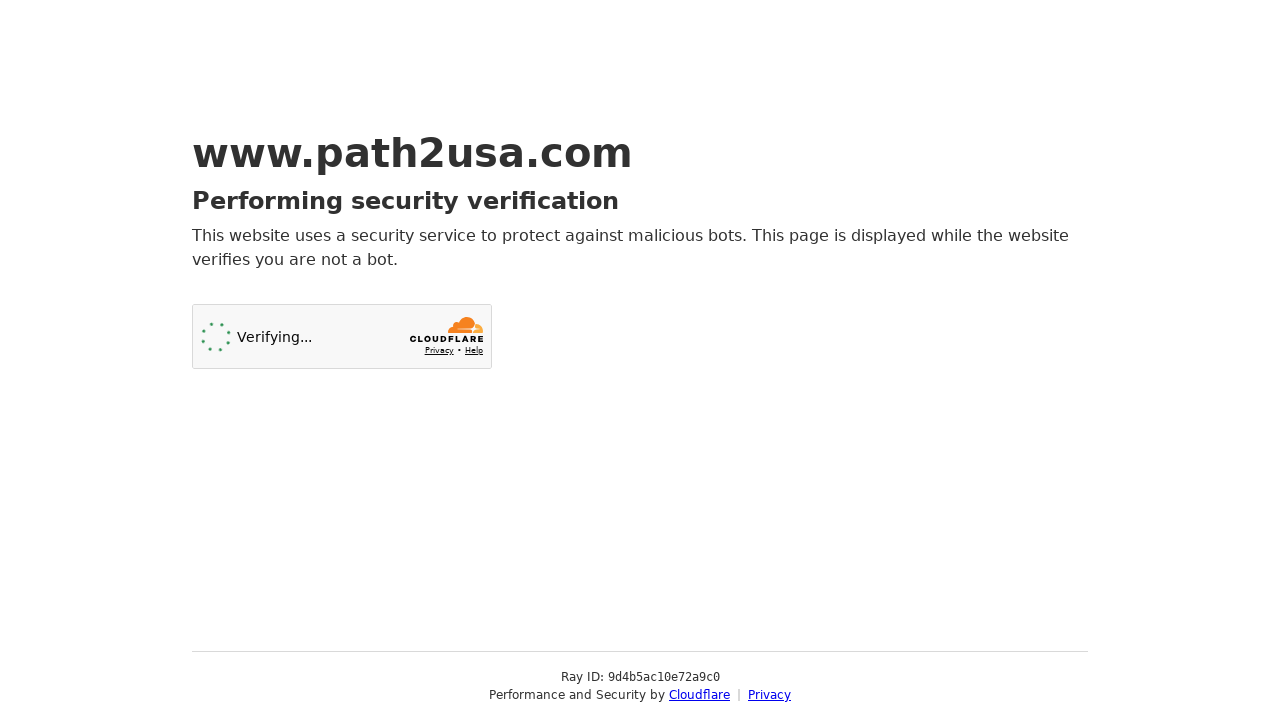

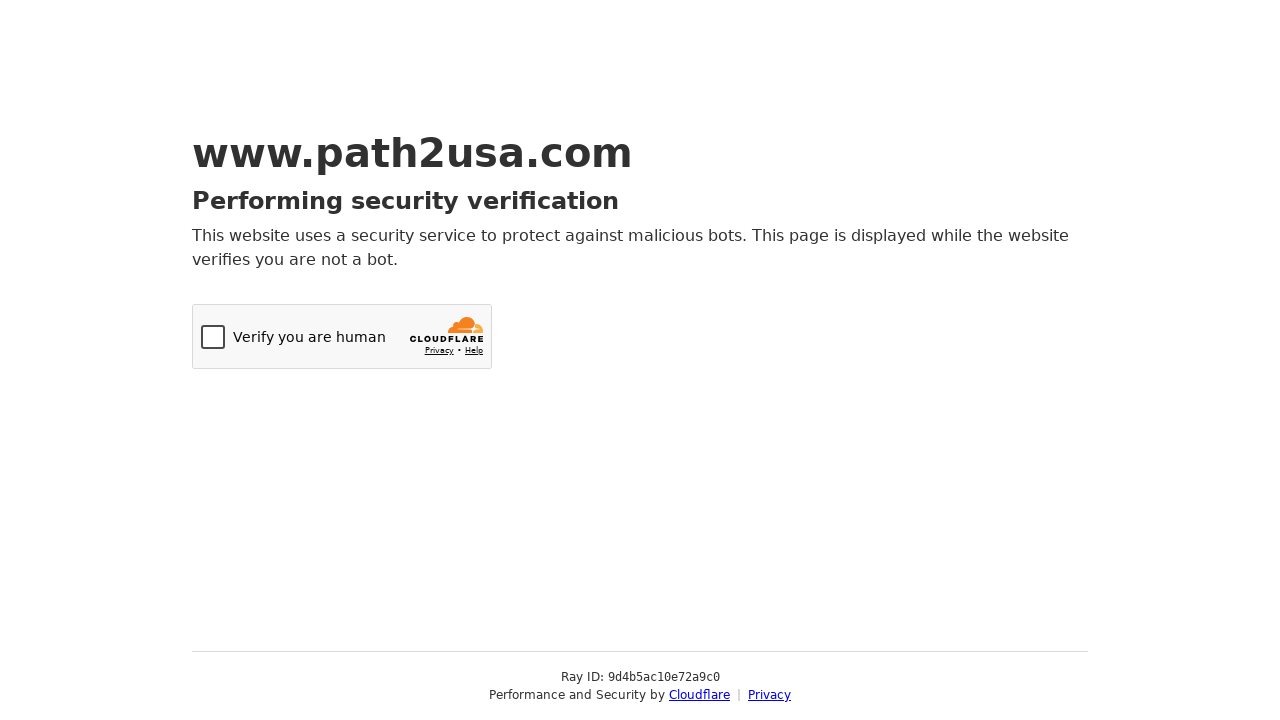